Tests that other controls are hidden when editing a todo item.

Starting URL: https://demo.playwright.dev/todomvc

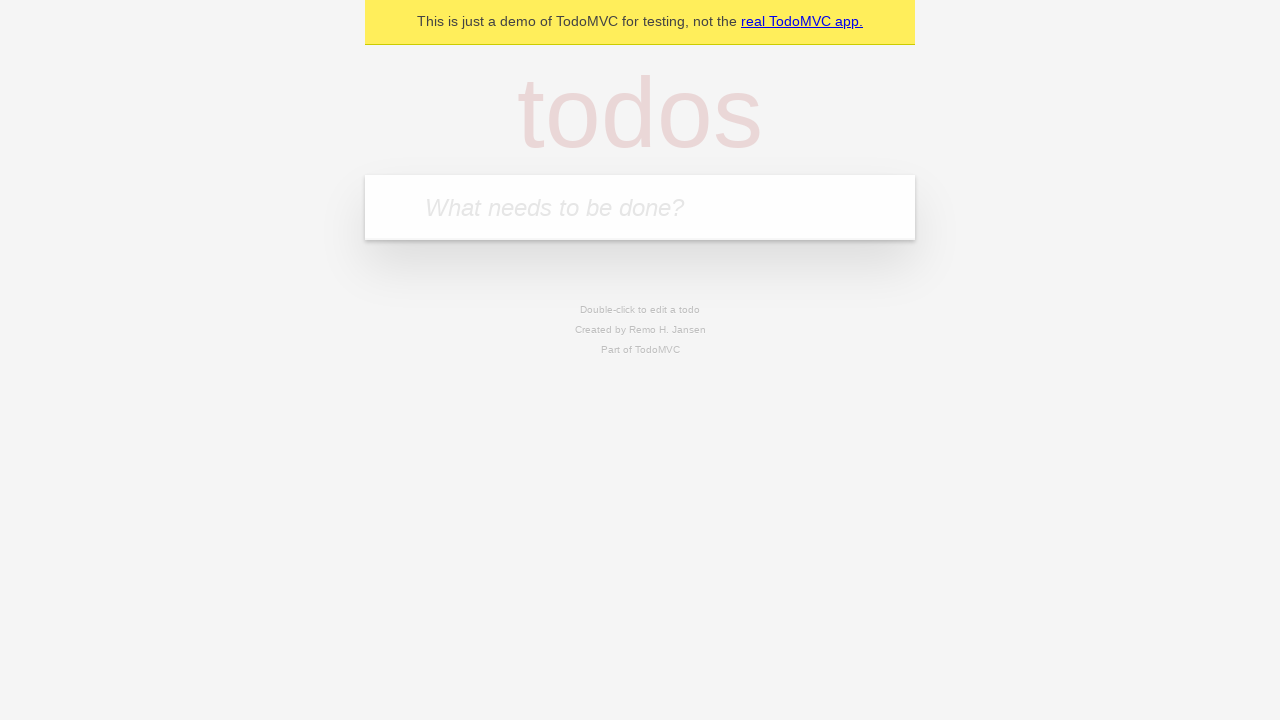

Located the 'What needs to be done?' input field
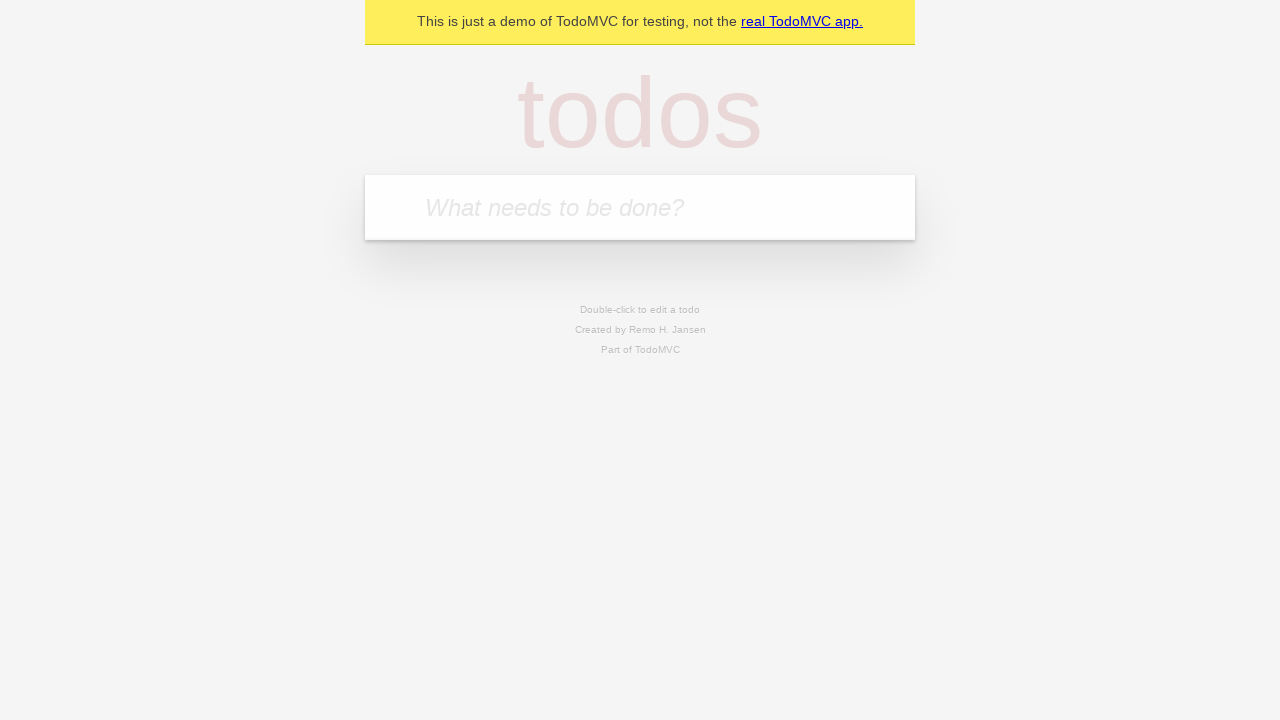

Filled first todo with 'buy some cheese' on internal:attr=[placeholder="What needs to be done?"i]
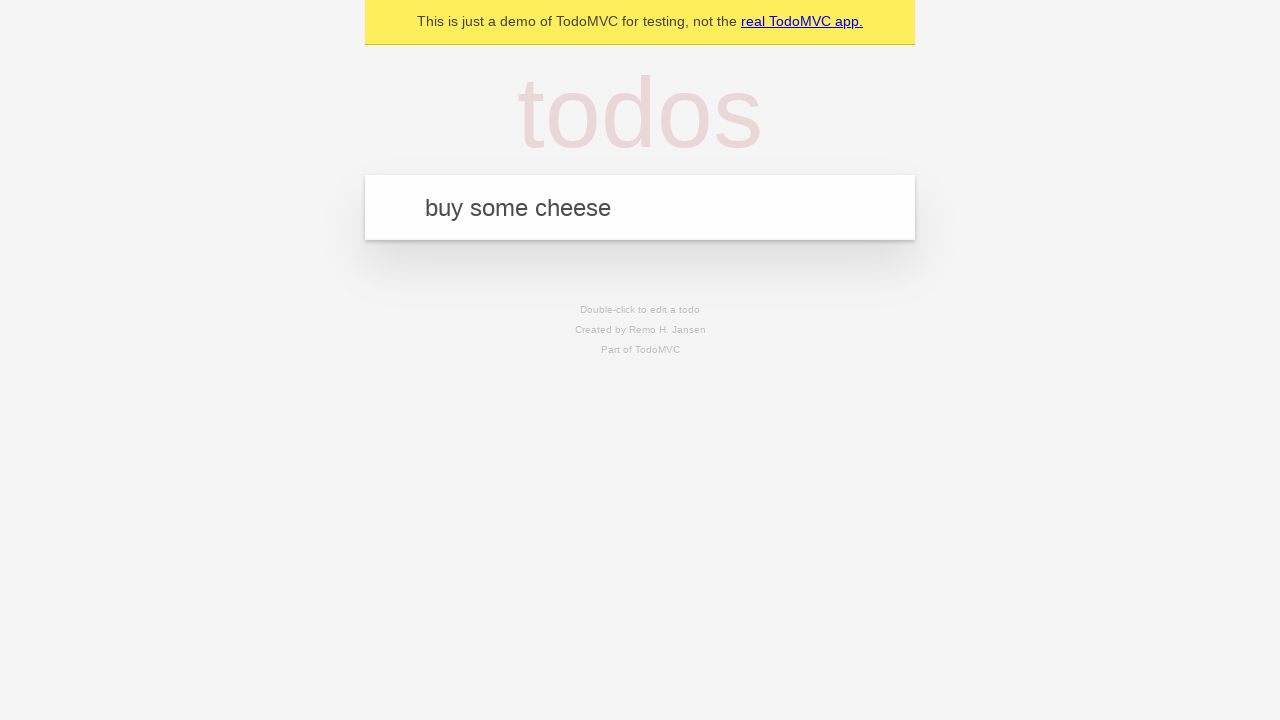

Pressed Enter to create first todo on internal:attr=[placeholder="What needs to be done?"i]
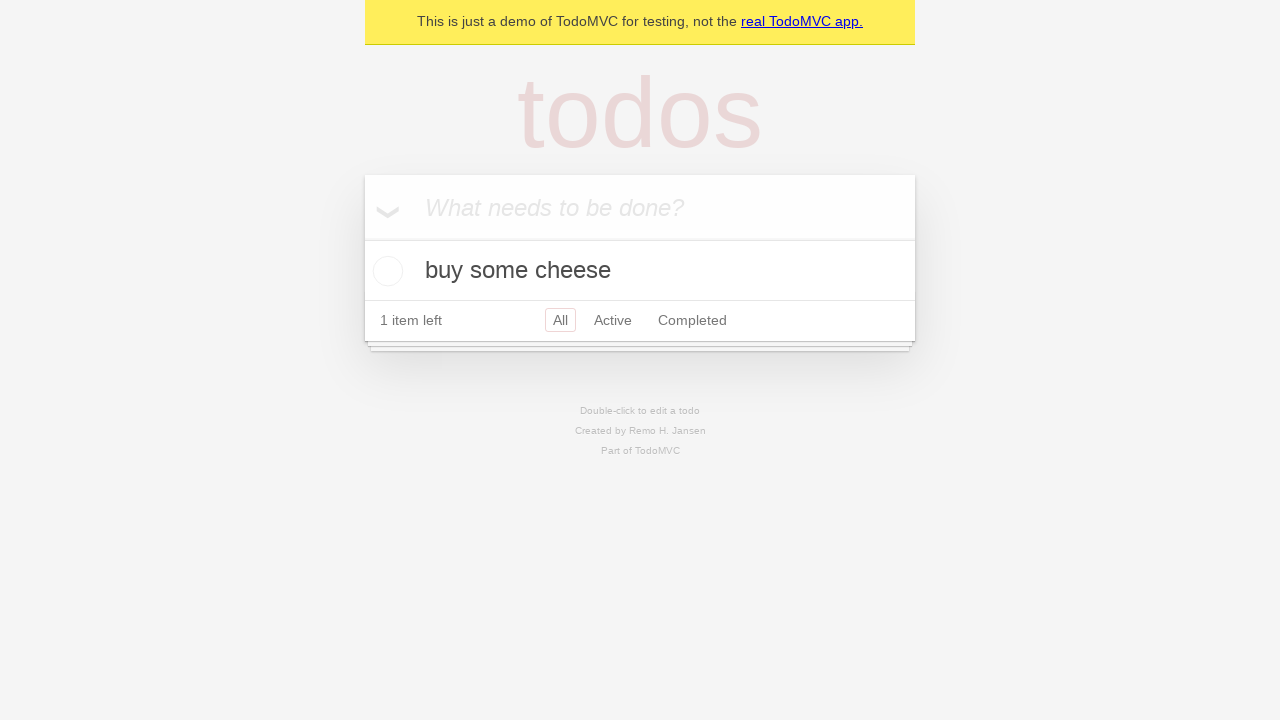

Filled second todo with 'feed the cat' on internal:attr=[placeholder="What needs to be done?"i]
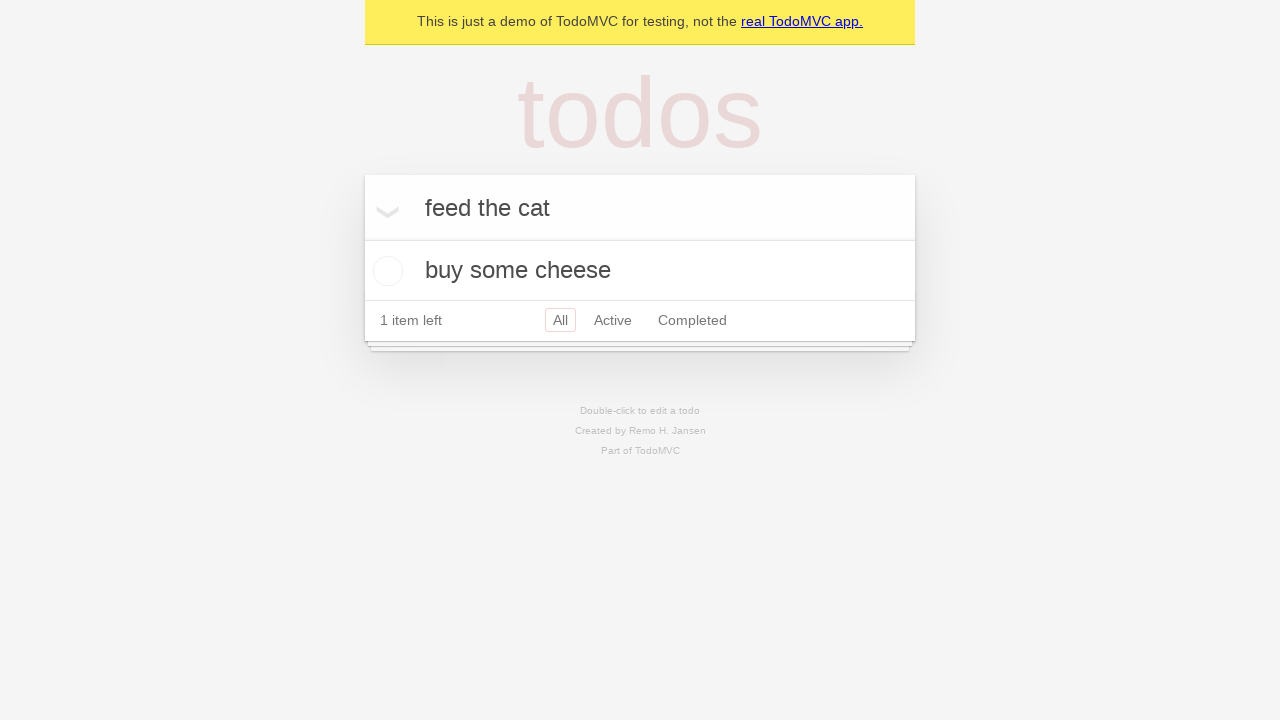

Pressed Enter to create second todo on internal:attr=[placeholder="What needs to be done?"i]
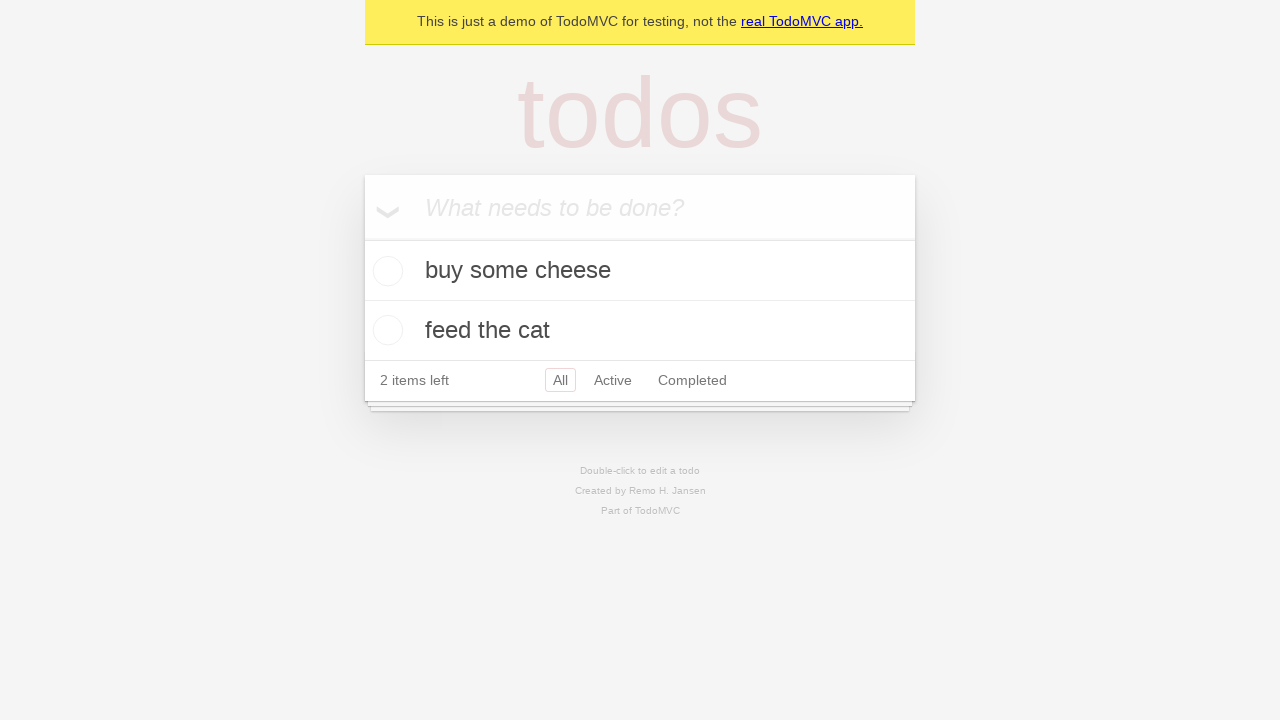

Filled third todo with 'book a doctors appointment' on internal:attr=[placeholder="What needs to be done?"i]
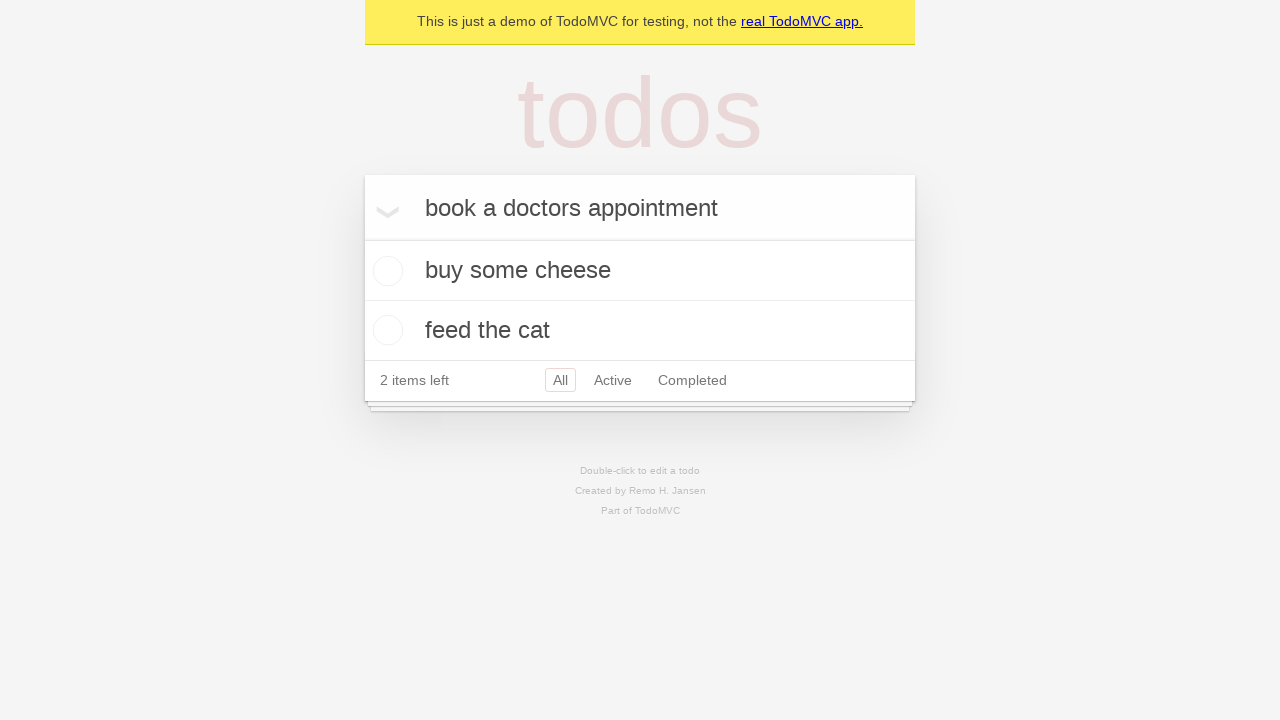

Pressed Enter to create third todo on internal:attr=[placeholder="What needs to be done?"i]
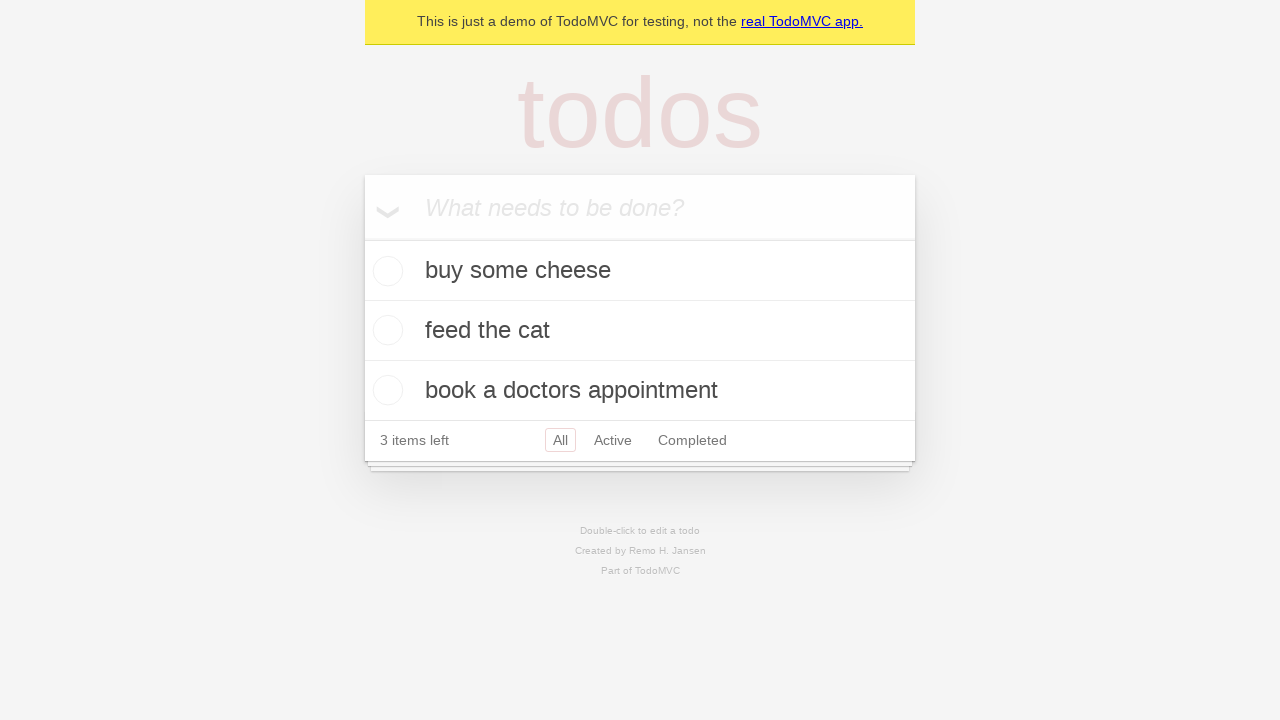

Located second todo item
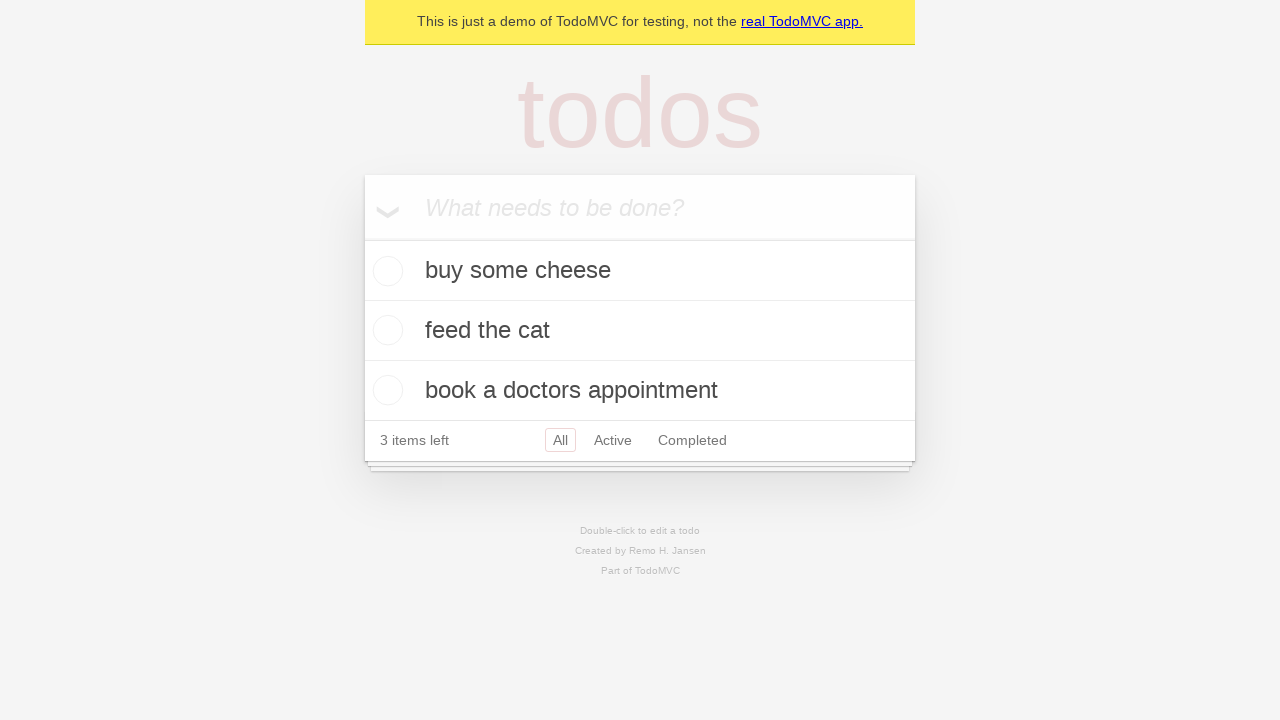

Double-clicked second todo item to enter edit mode at (640, 331) on internal:testid=[data-testid="todo-item"s] >> nth=1
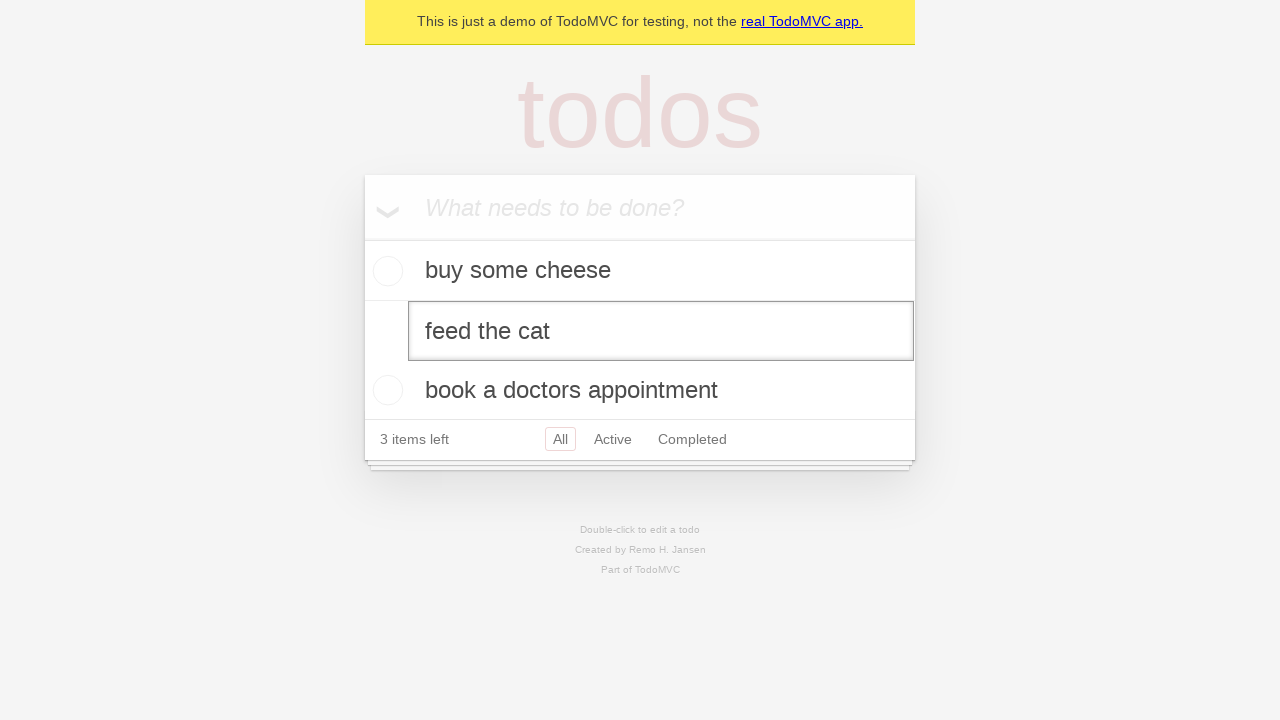

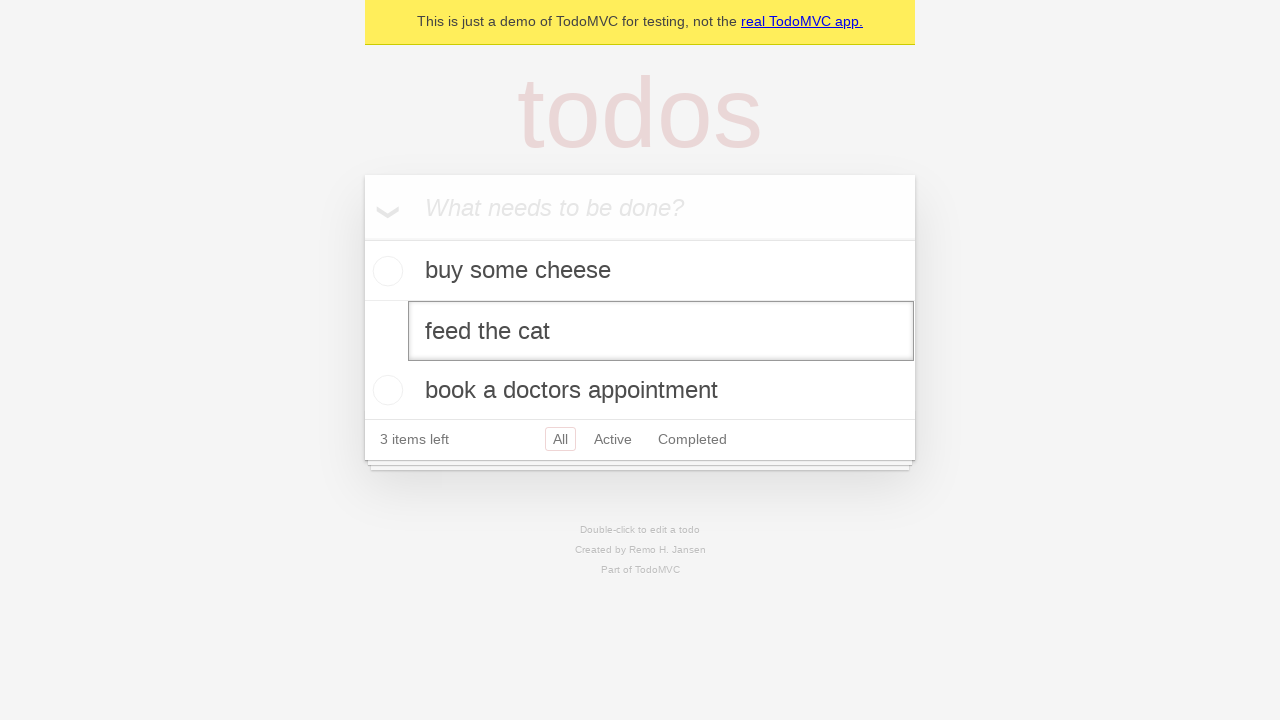